Tests checkbox functionality by clicking each checkbox and verifying they are checked

Starting URL: https://rahulshettyacademy.com/AutomationPractice/

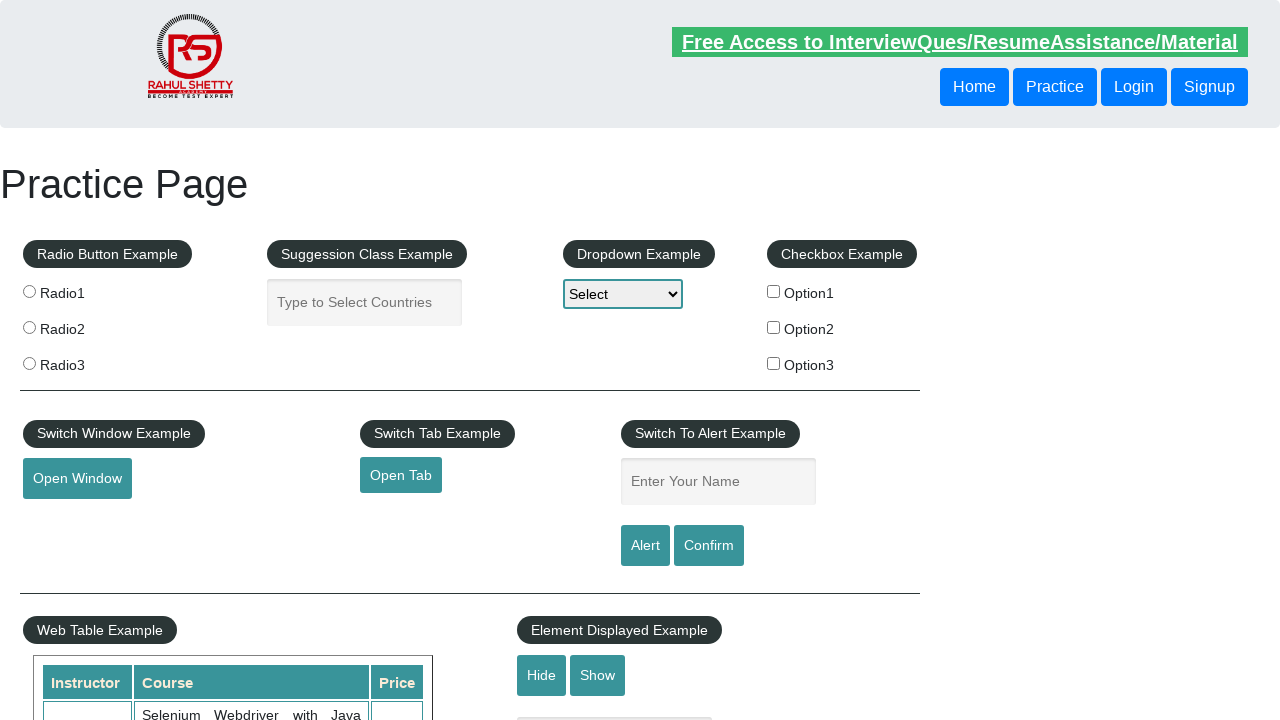

Located all checkboxes on the page
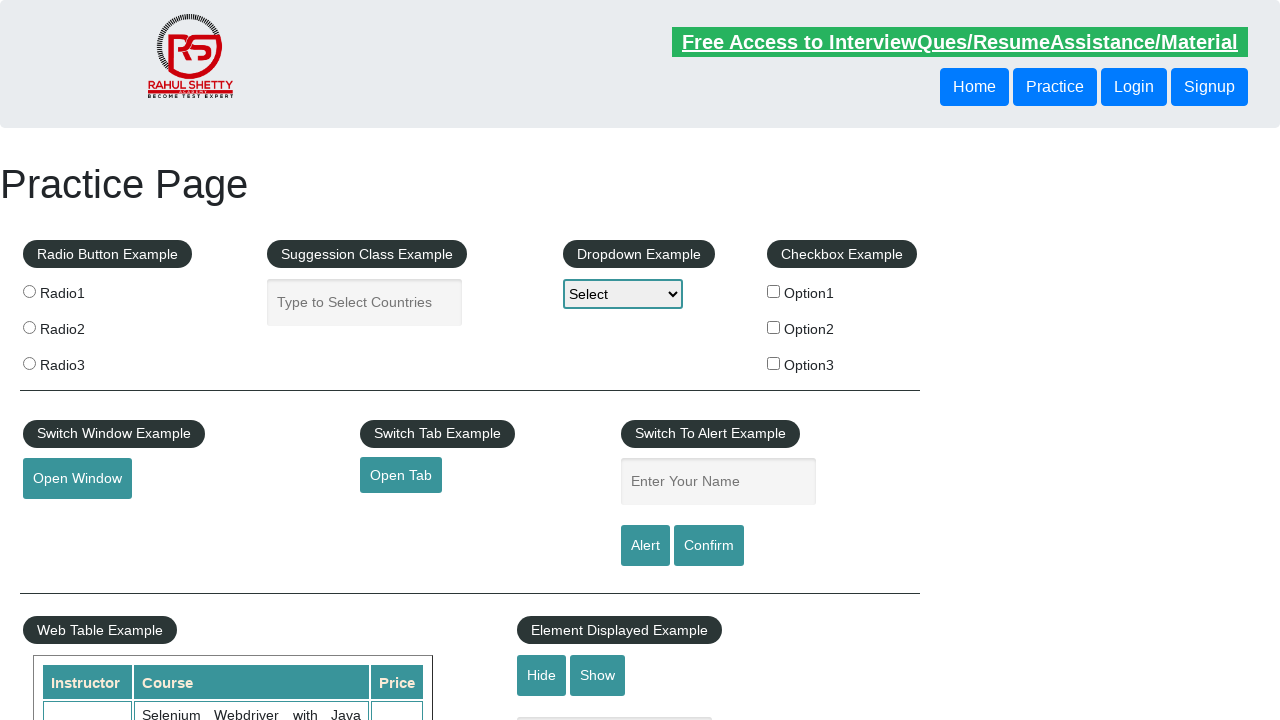

Found 3 checkboxes total
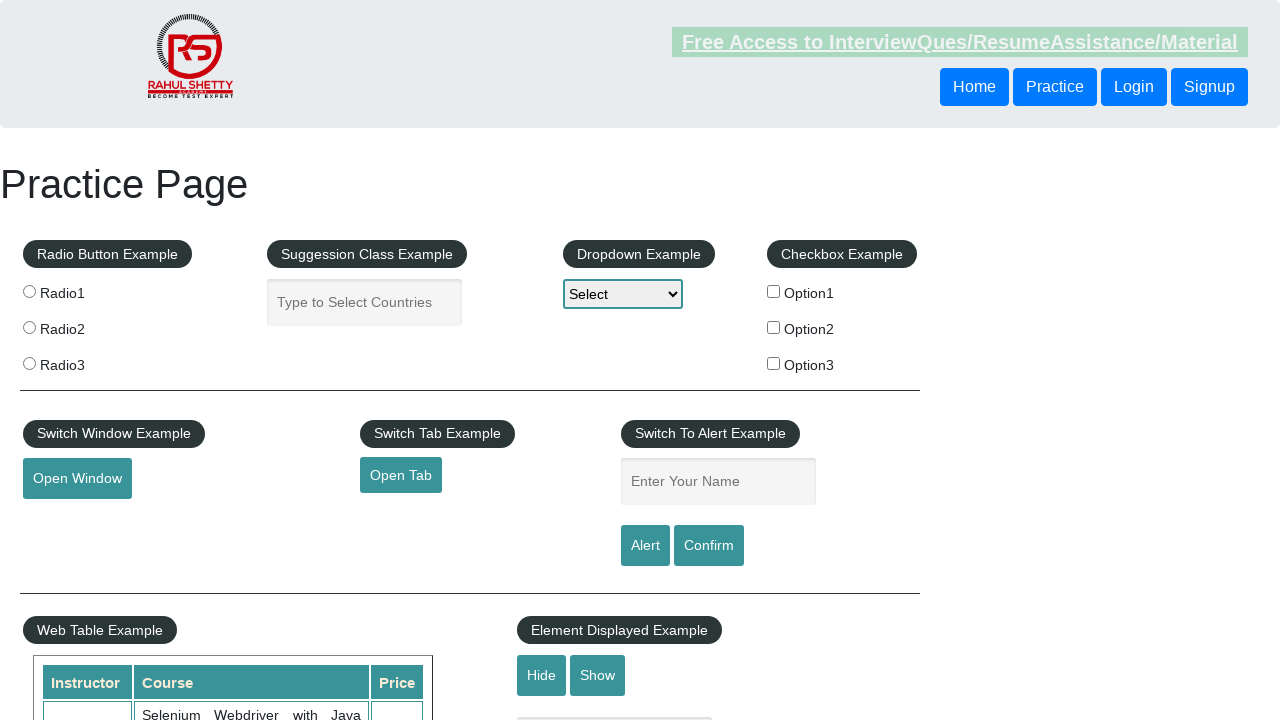

Clicked checkbox 0 at (774, 291) on input[type='checkbox'] >> nth=0
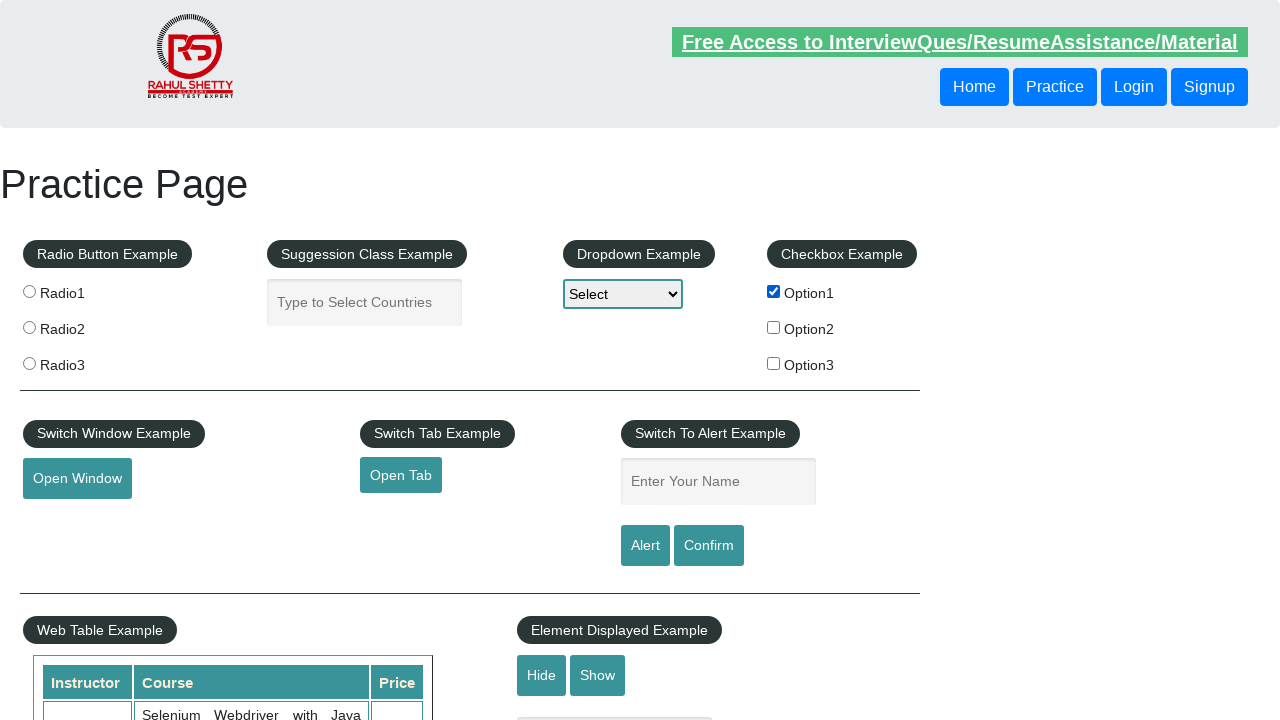

Verified checkbox 0 is checked
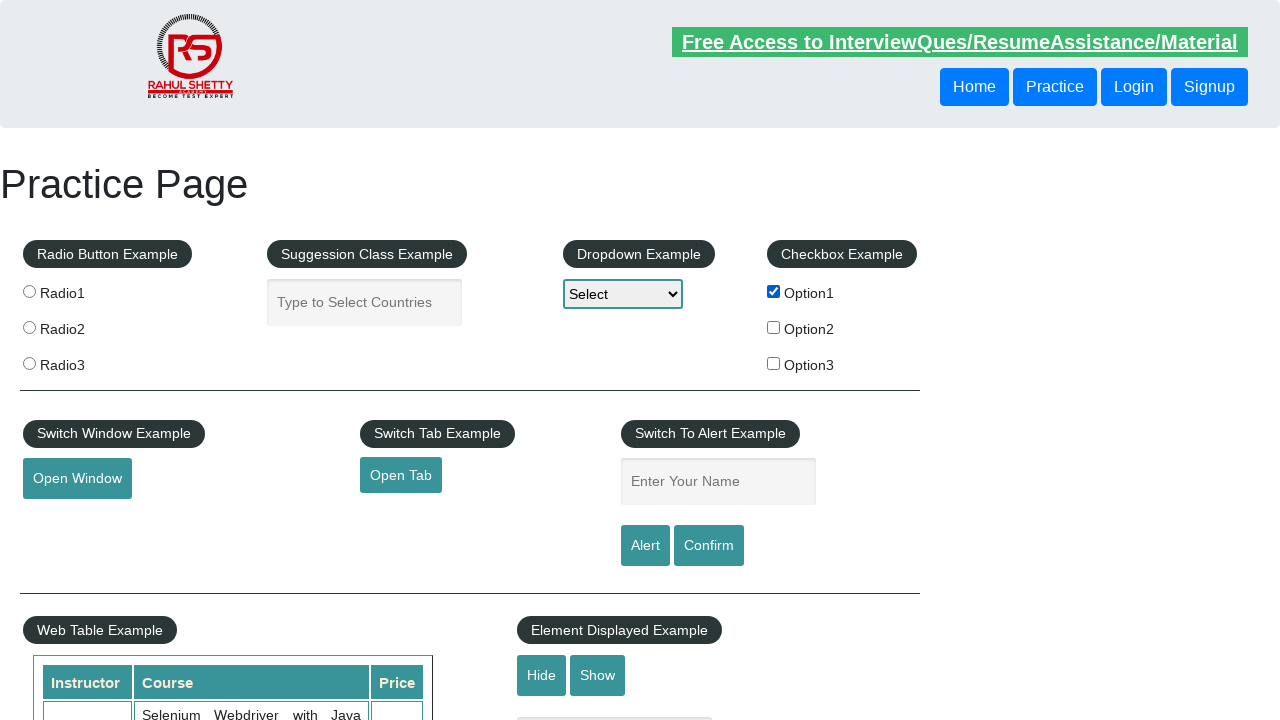

Clicked checkbox 1 at (774, 327) on input[type='checkbox'] >> nth=1
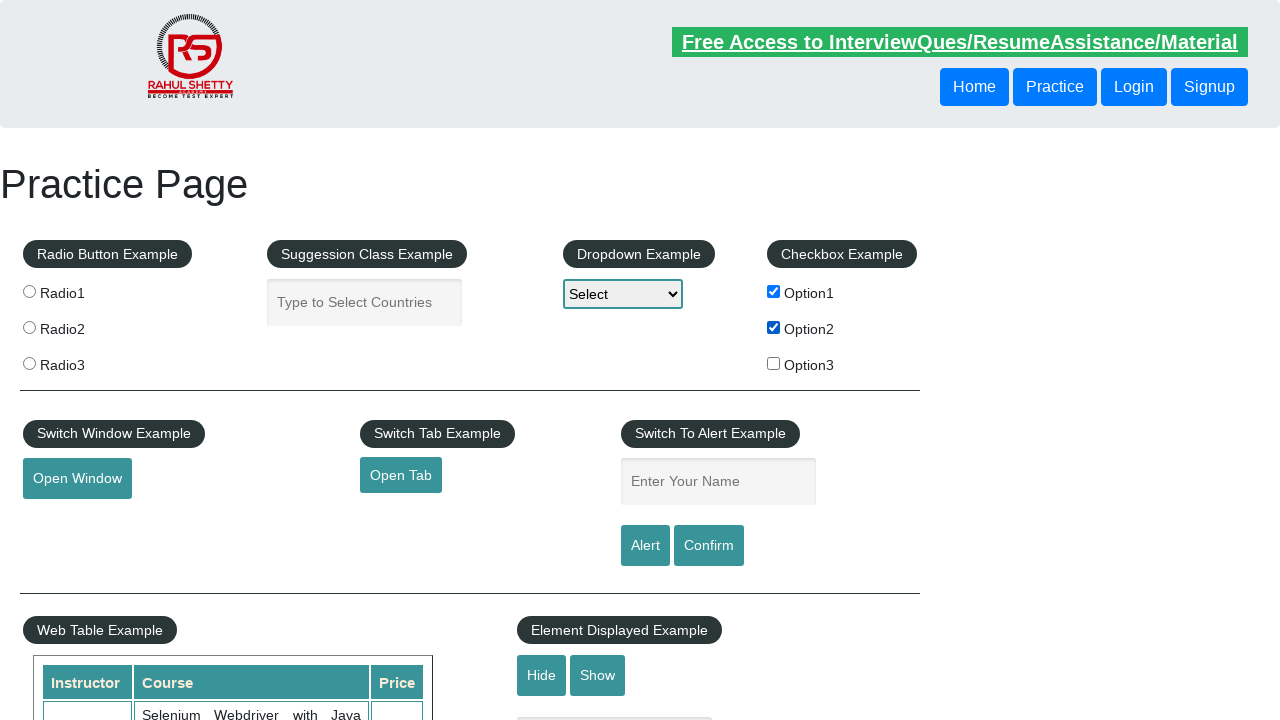

Verified checkbox 1 is checked
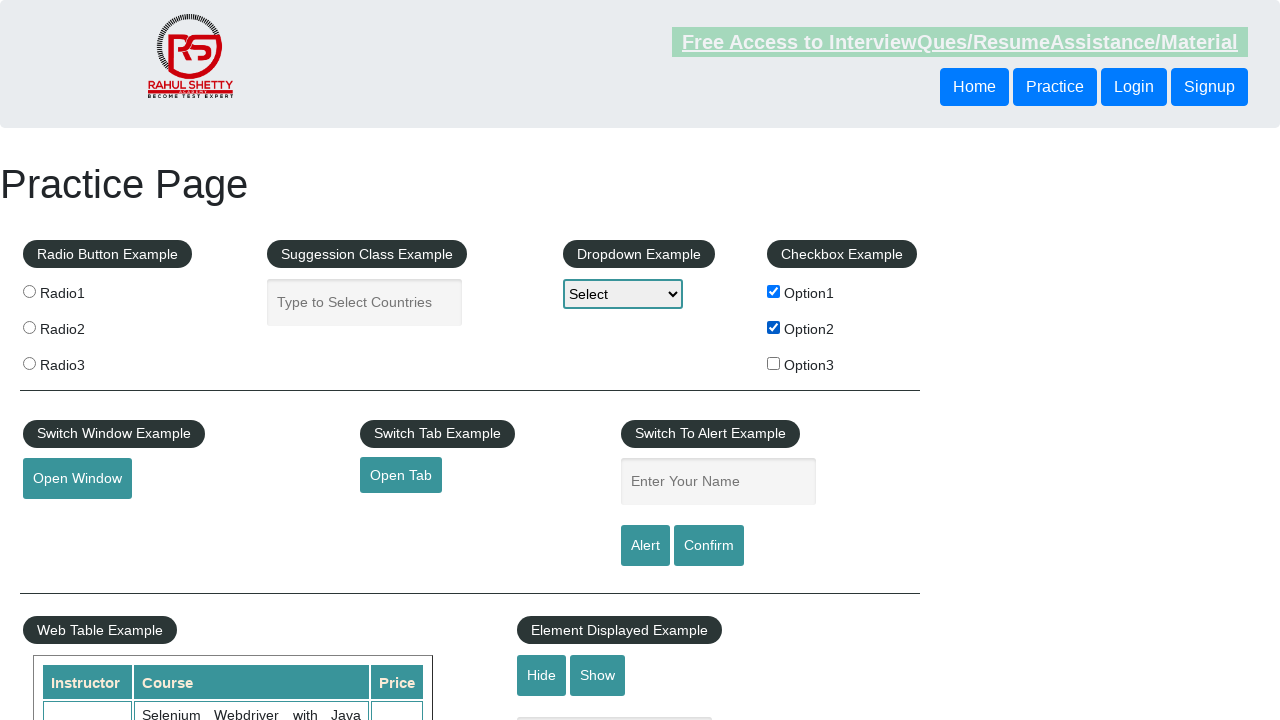

Clicked checkbox 2 at (774, 363) on input[type='checkbox'] >> nth=2
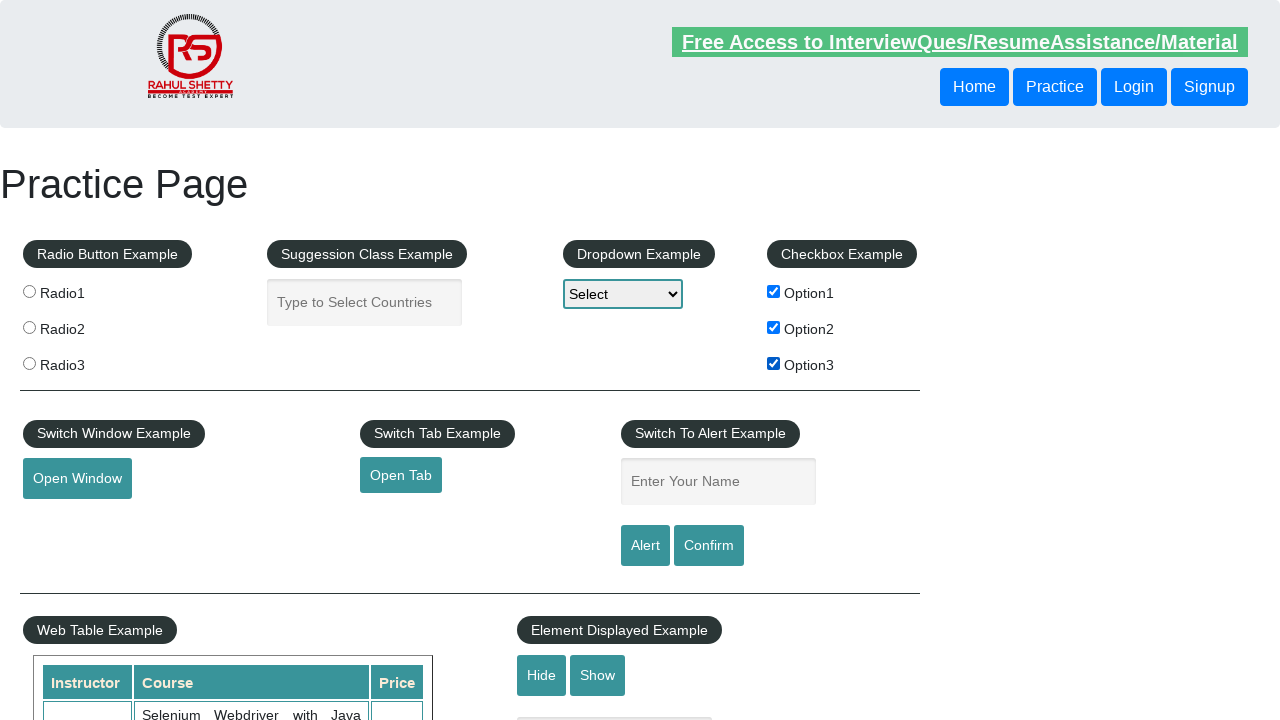

Verified checkbox 2 is checked
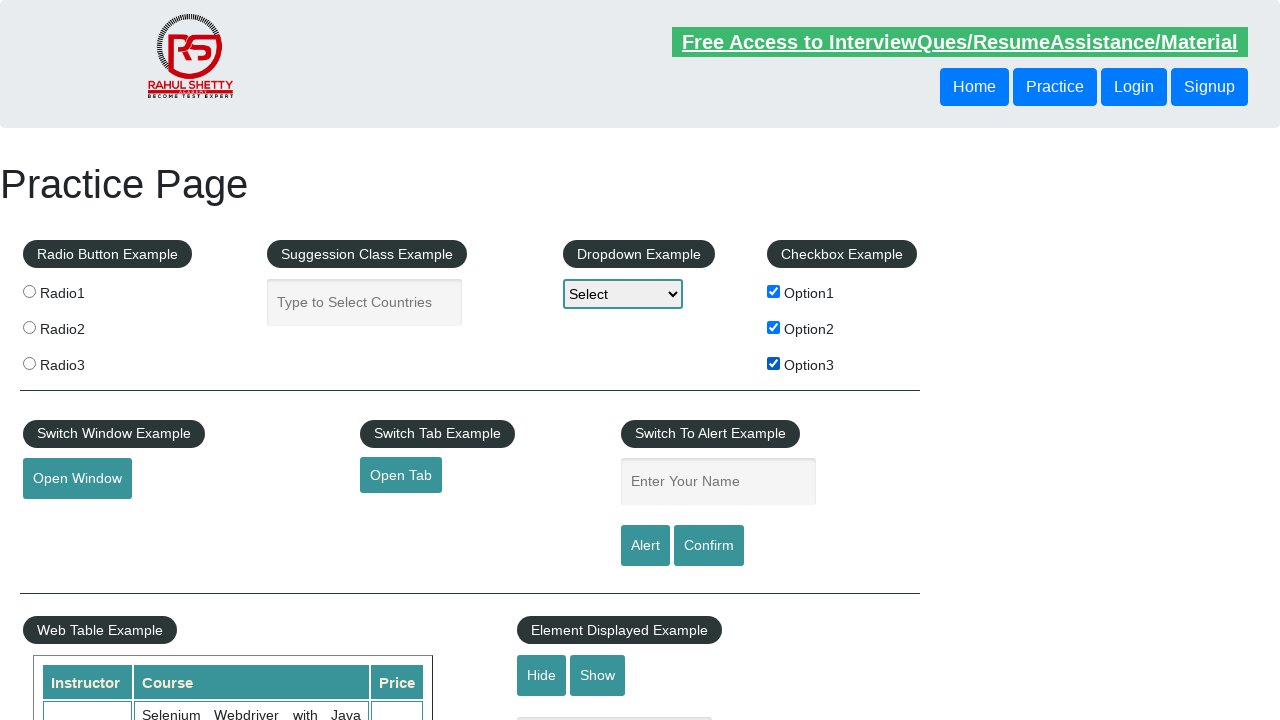

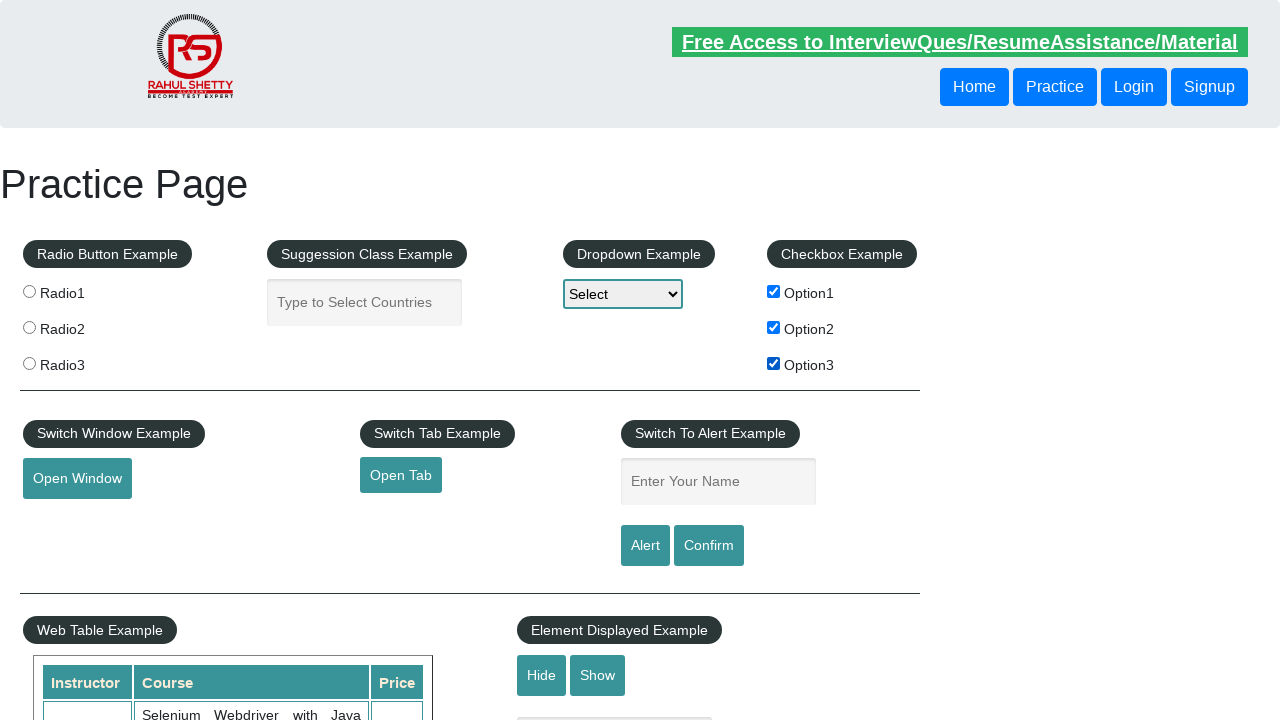